Navigates to wisequarter.com and verifies that the page source contains specific expected text content about weekly team meetings

Starting URL: https://www.wisequarter.com

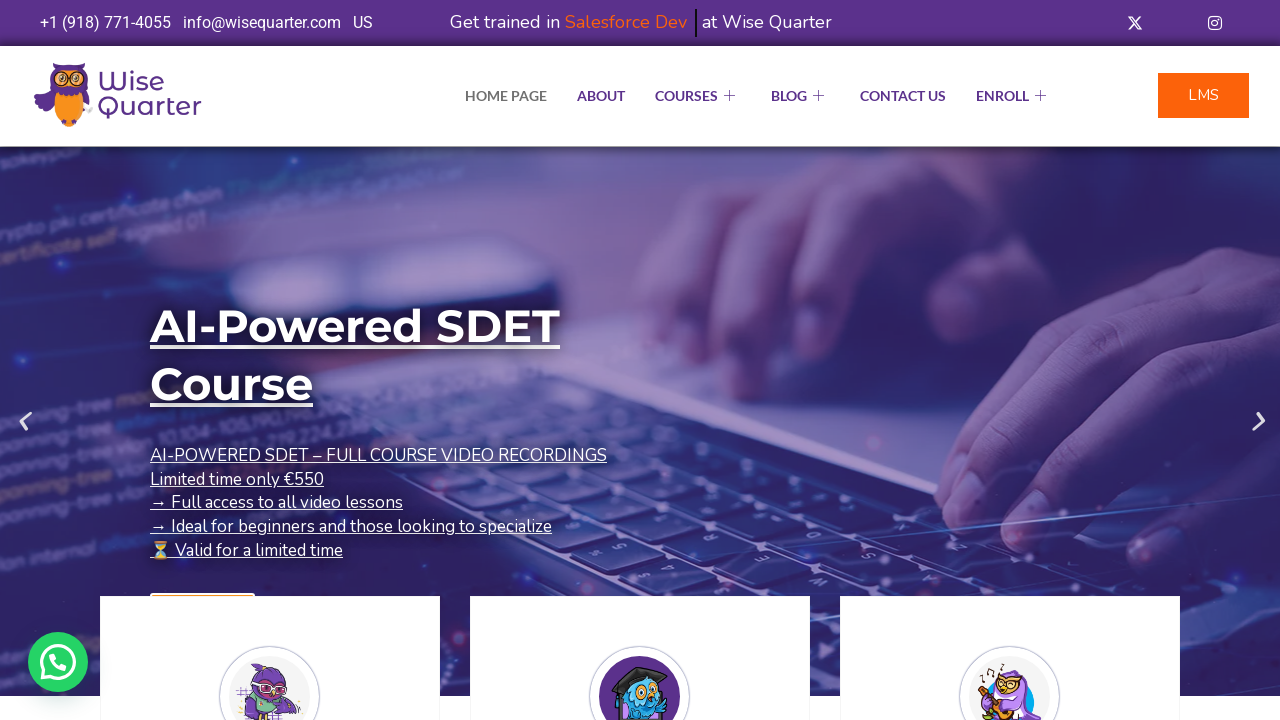

Waited for page to reach domcontentloaded state
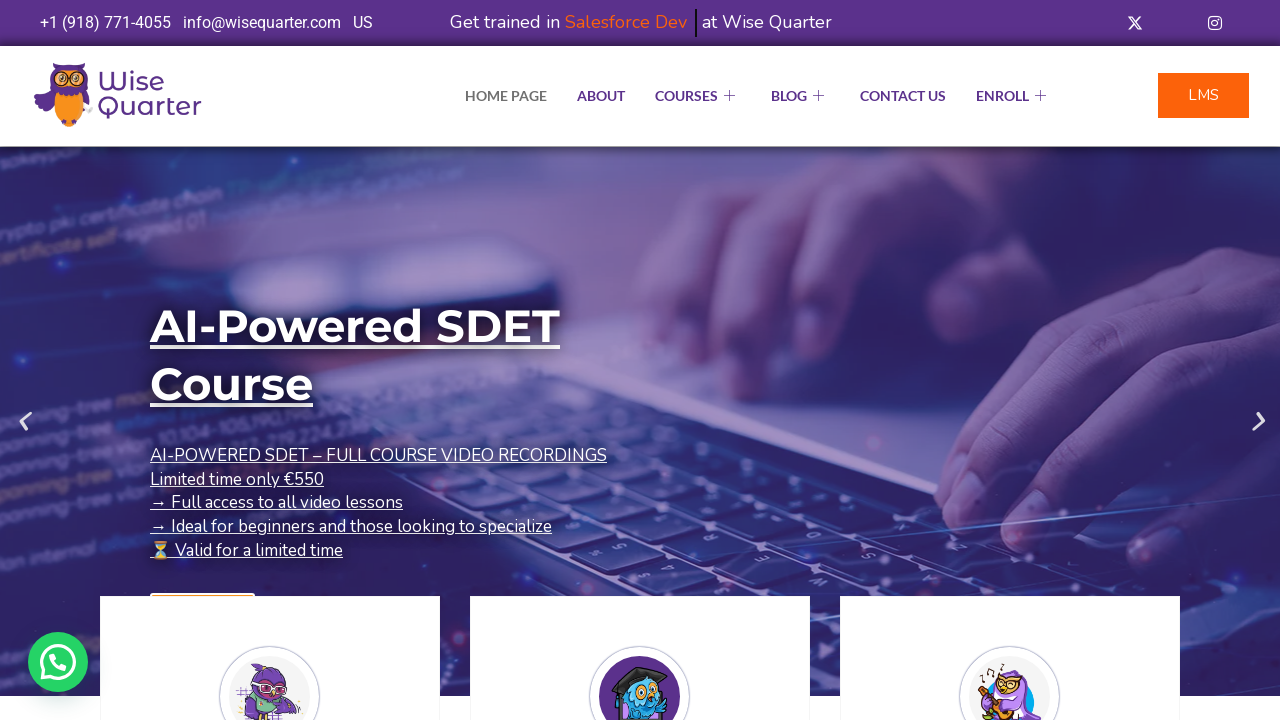

Retrieved page content from wisequarter.com
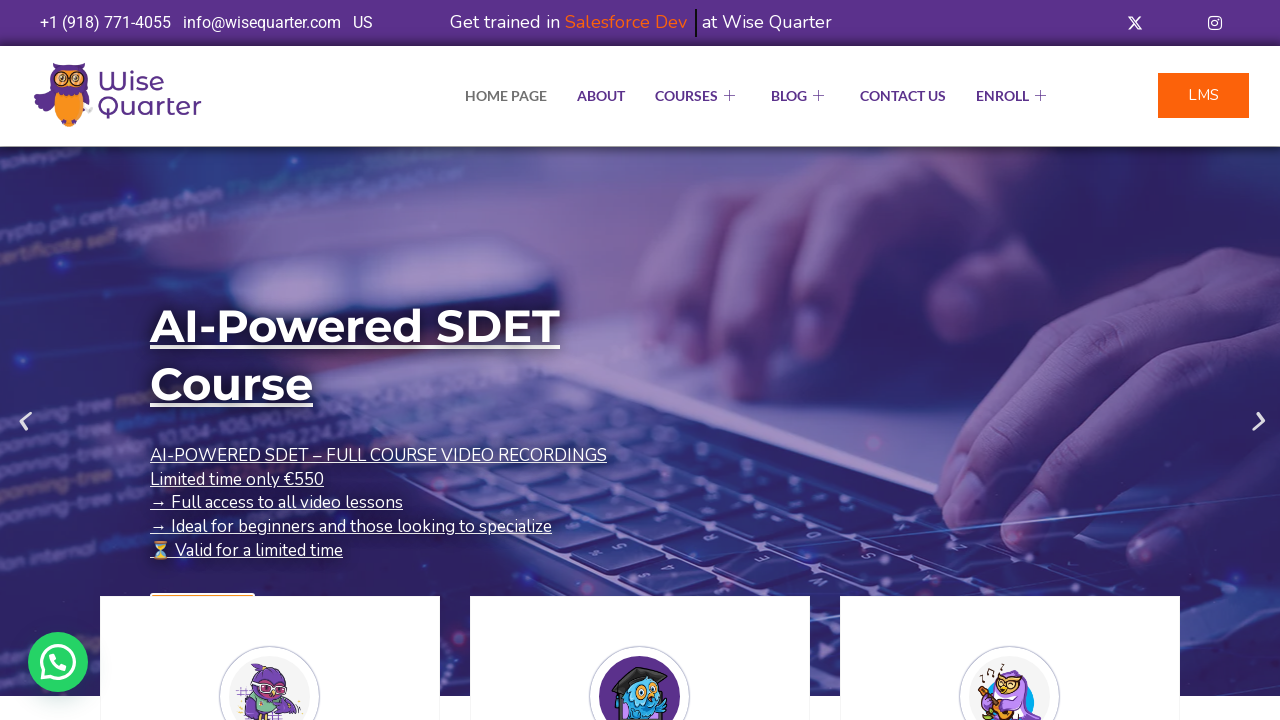

Verified page contains expected text about weekly team meetings
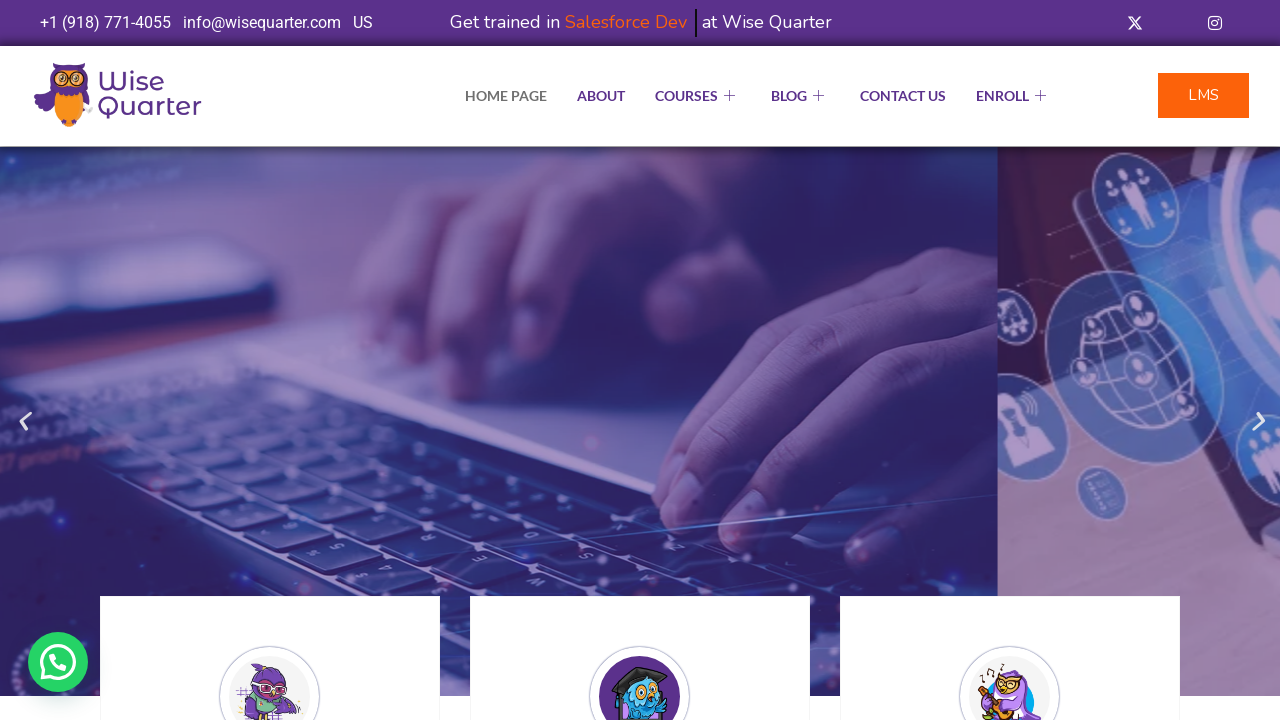

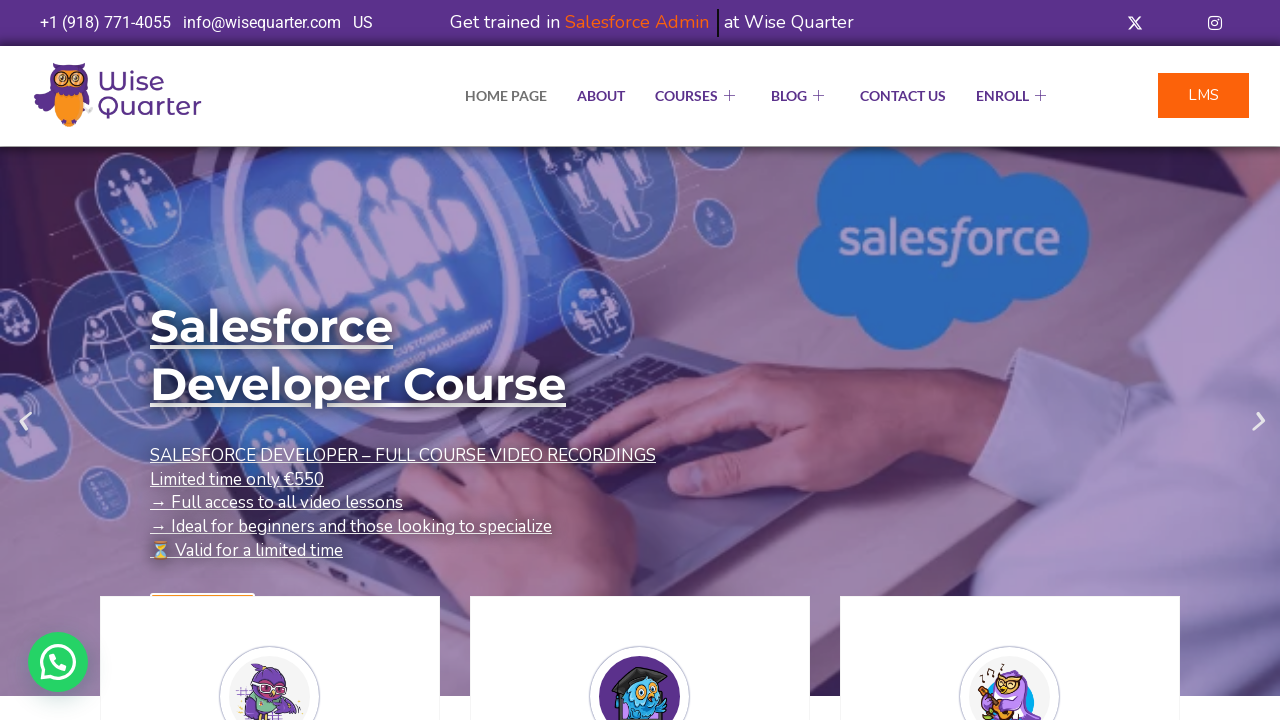